Opens W3Schools homepage, searches for "HTML Tutorial" and verifies navigation to the HTML Tutorial page.

Starting URL: https://www.w3schools.com/

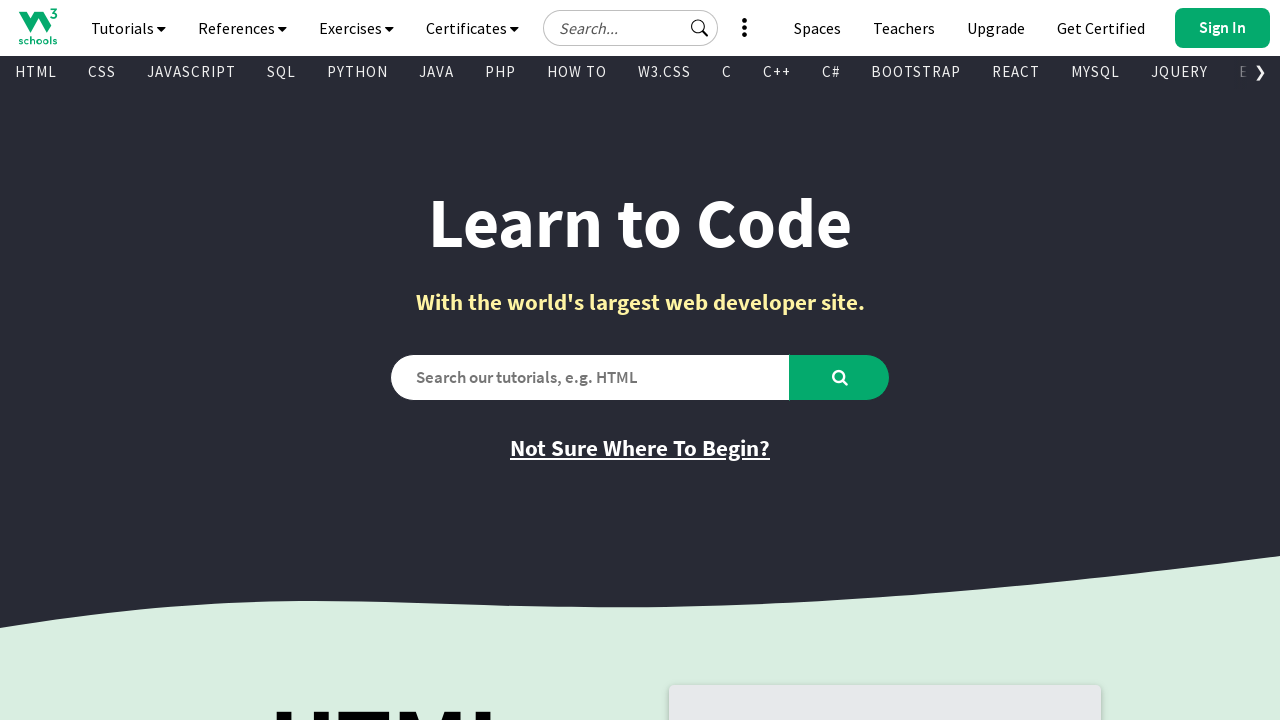

Verified W3Schools homepage title is 'W3Schools Online Web Tutorials'
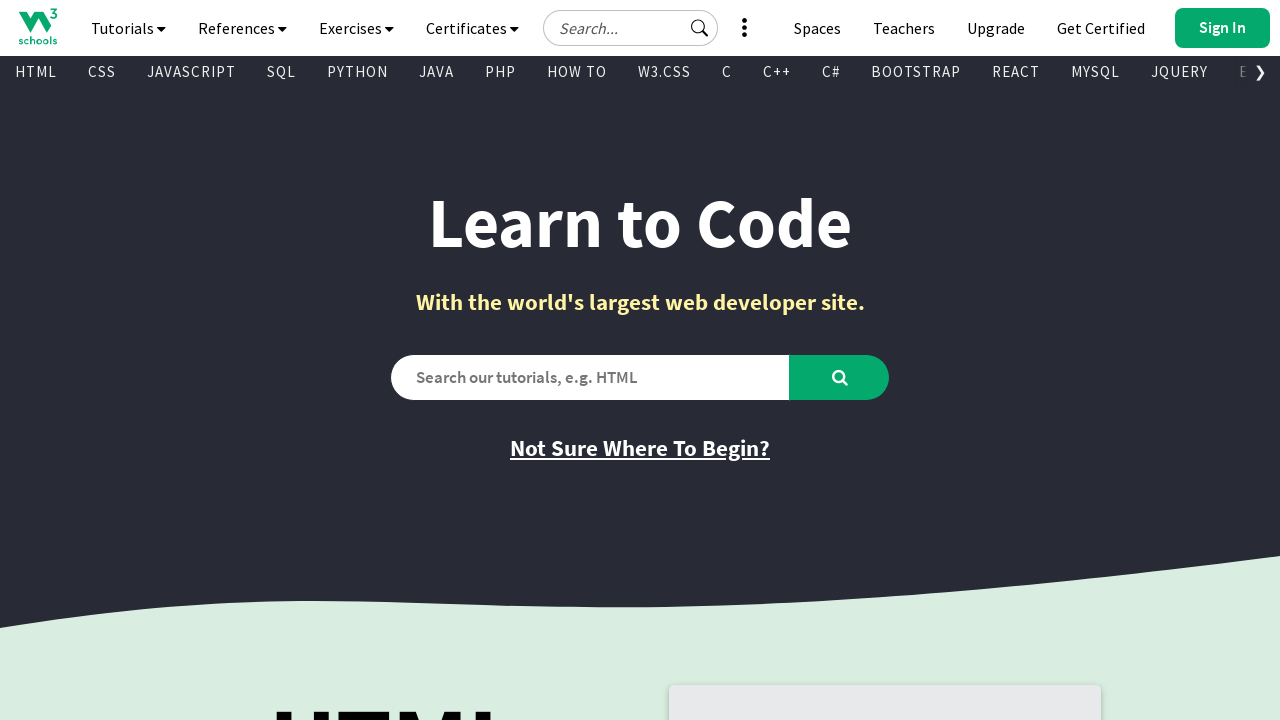

Filled search box with 'HTML Tutorial' on #search2
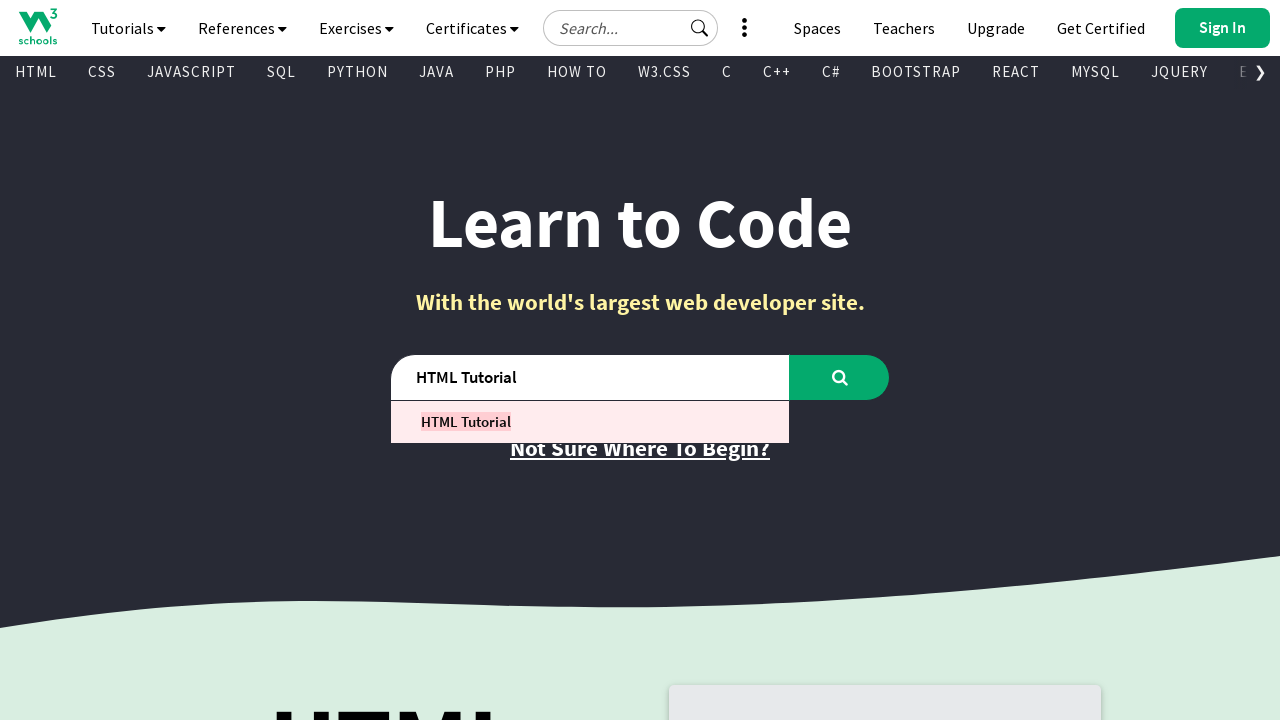

Clicked search button to search for HTML Tutorial at (840, 377) on #learntocode_searchbtn
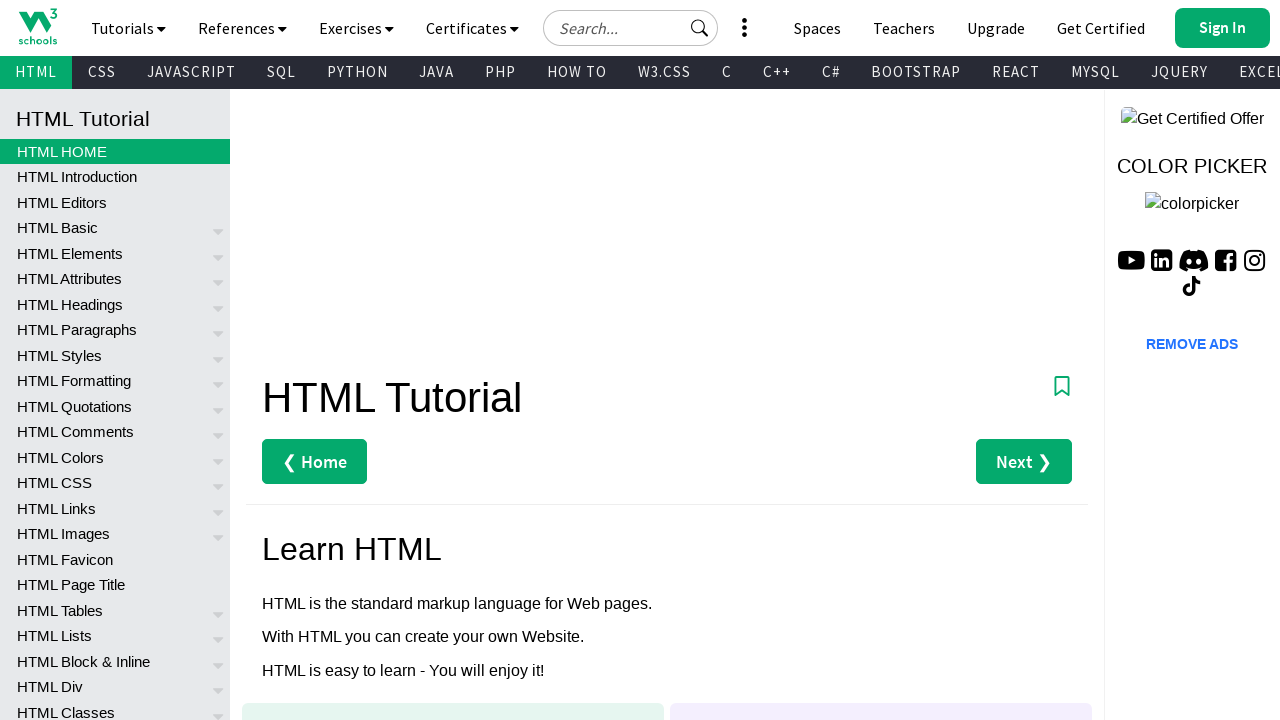

Waited for page to fully load after search
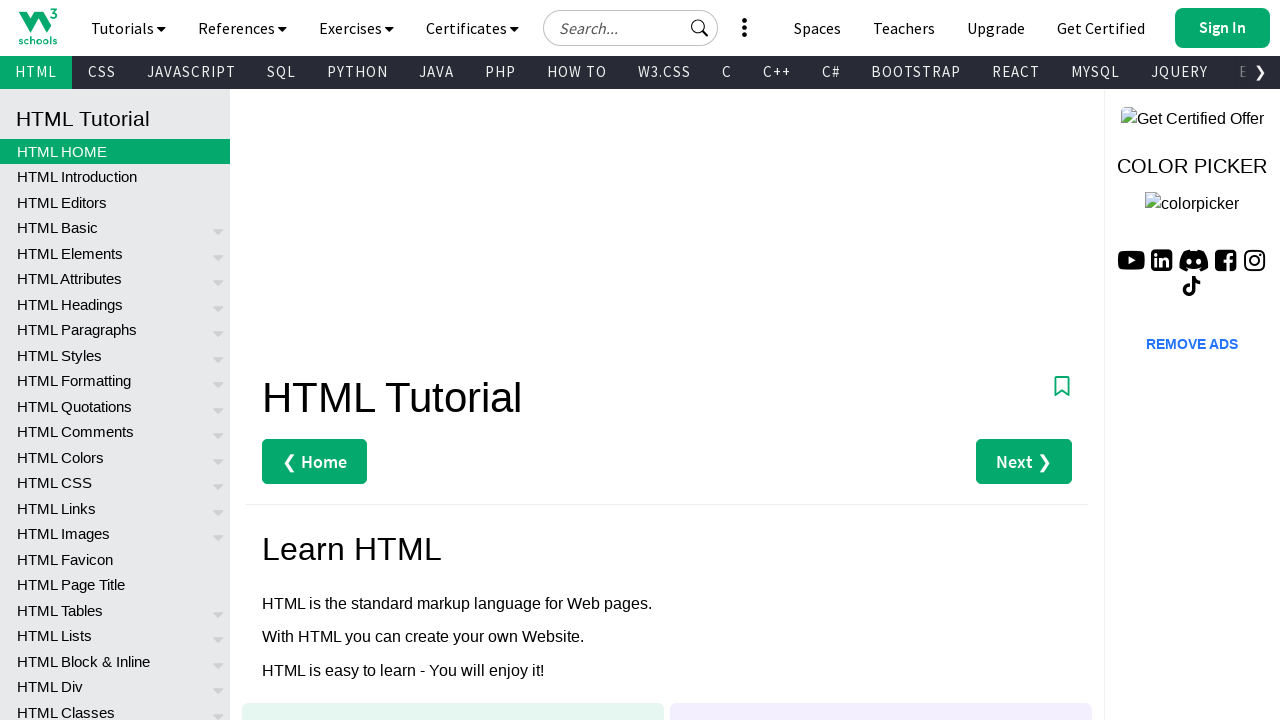

Verified navigation to HTML Tutorial page with correct title
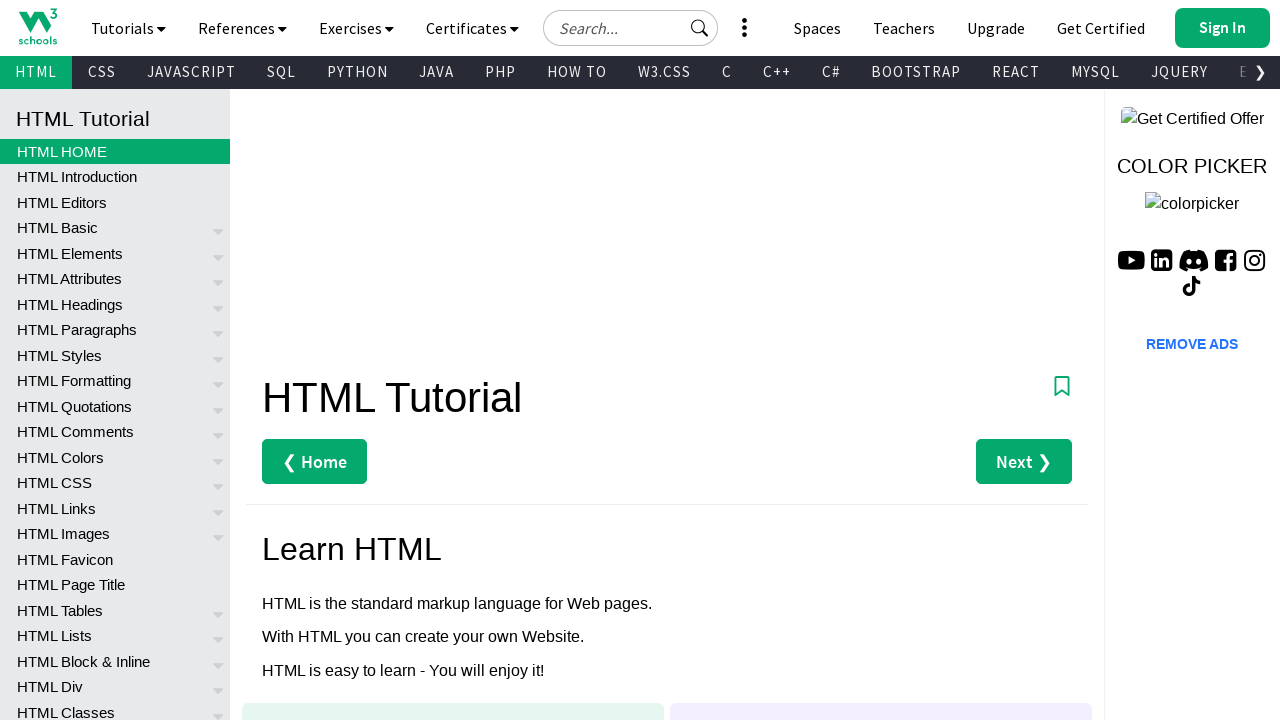

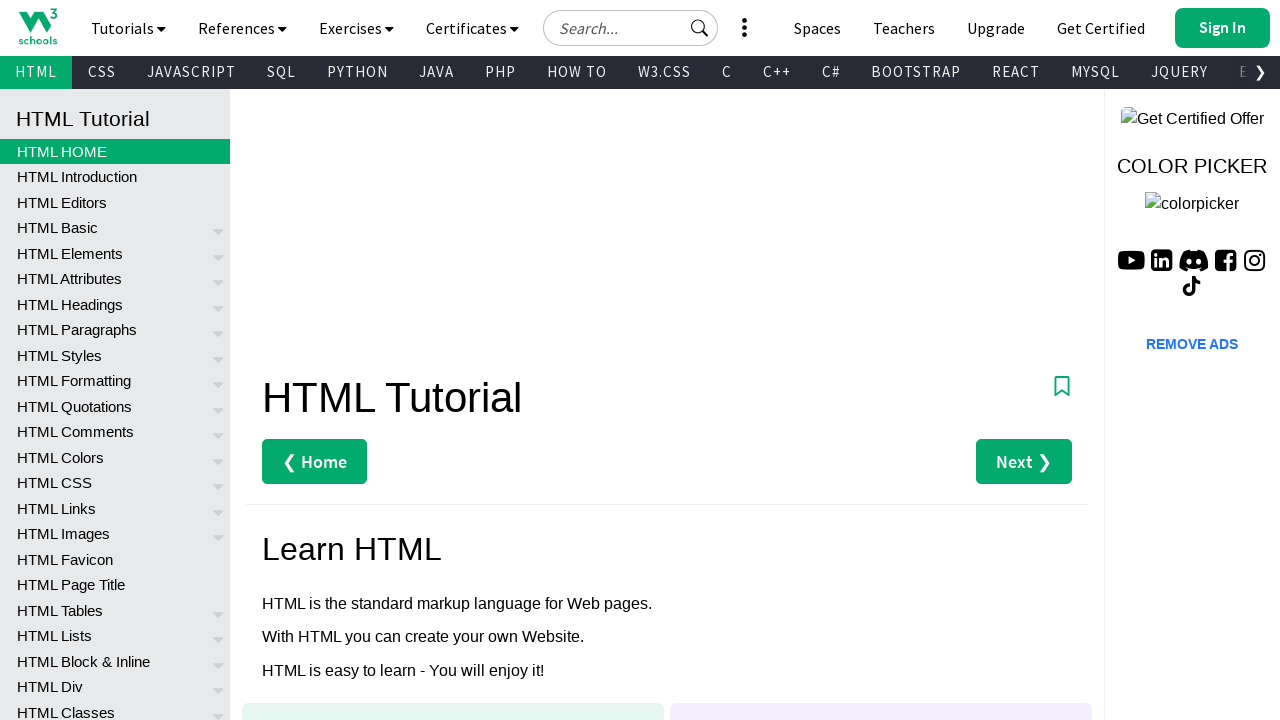